Tests multiple window/tab handling by opening links from a list in new tabs using keyboard shortcut, then iterating through all opened windows to verify they loaded correctly.

Starting URL: https://rahulshettyacademy.com/AutomationPractice/

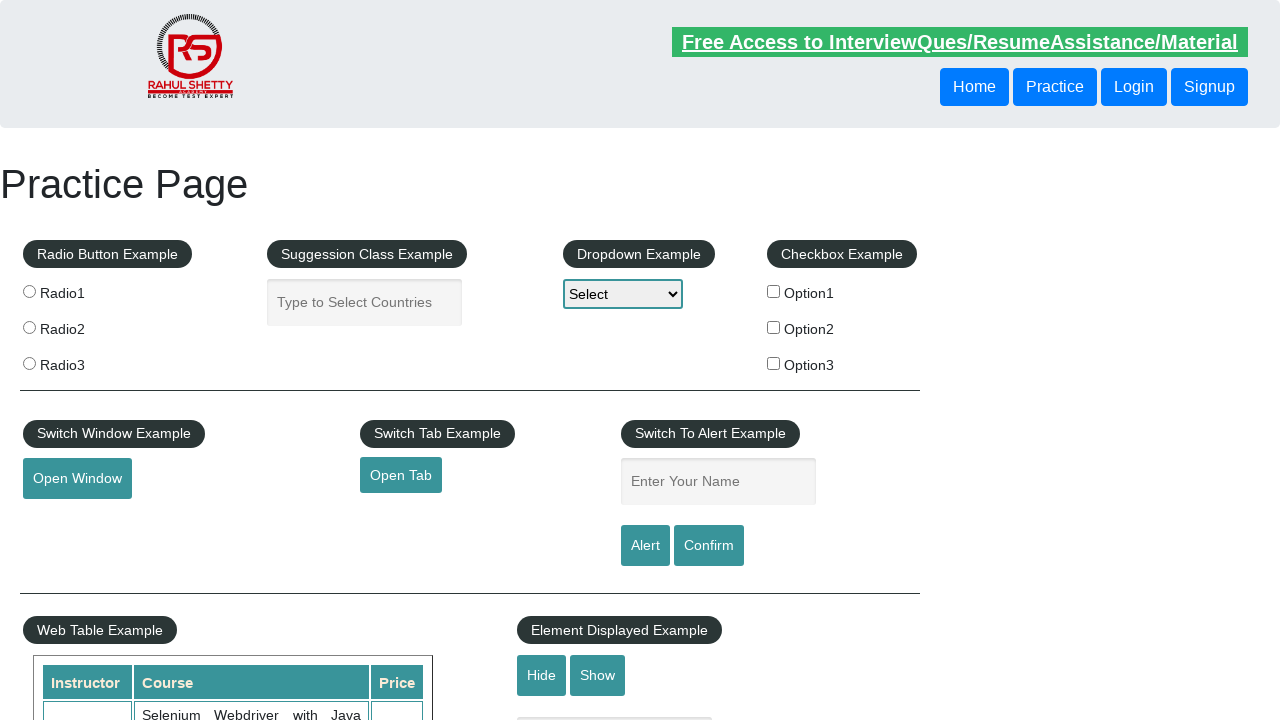

Waited for link list to load
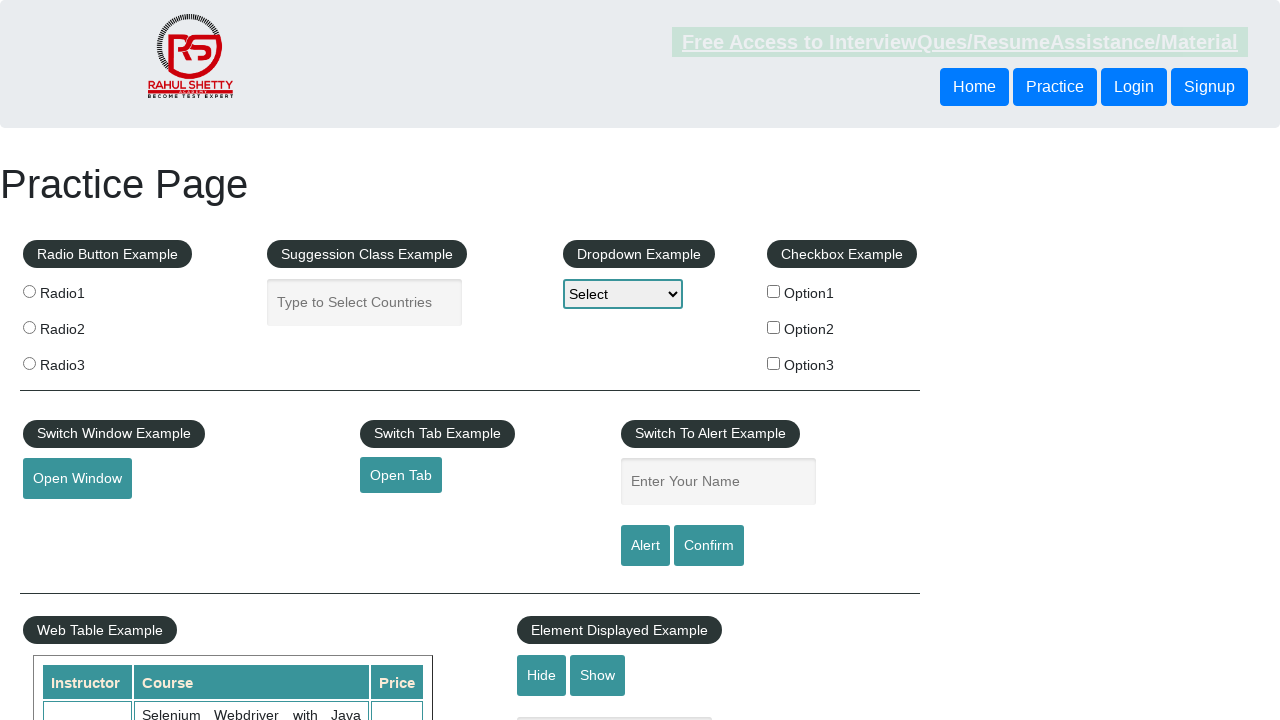

Located all links in the list
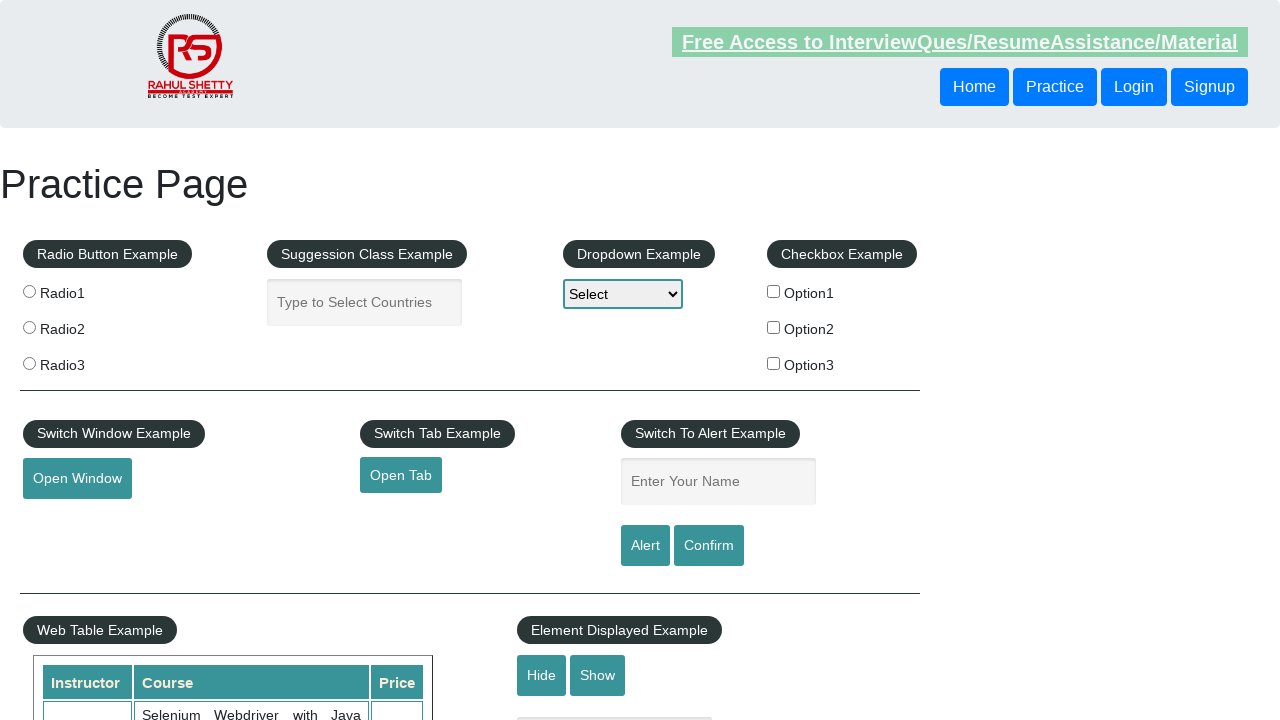

Found 5 links in the list
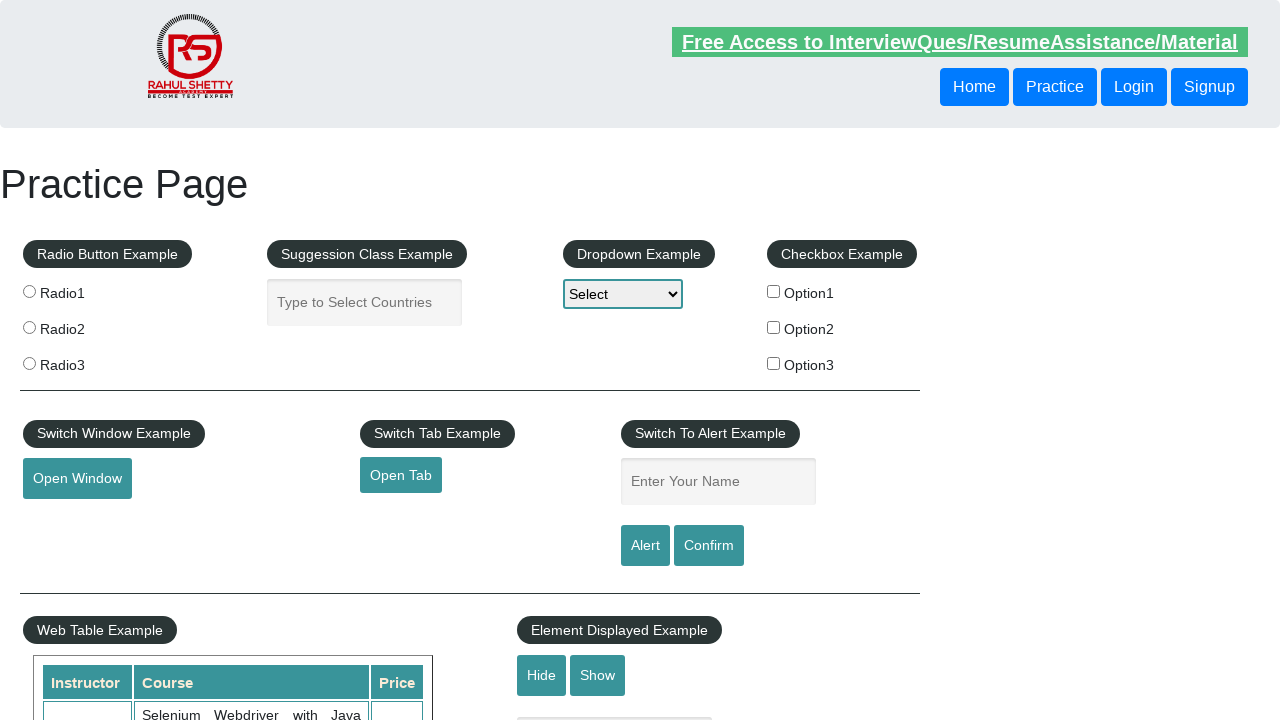

Opened link 1 in new tab using Ctrl+Click at (68, 520) on xpath=//tbody/tr/td[1]/ul[1]//a >> nth=1
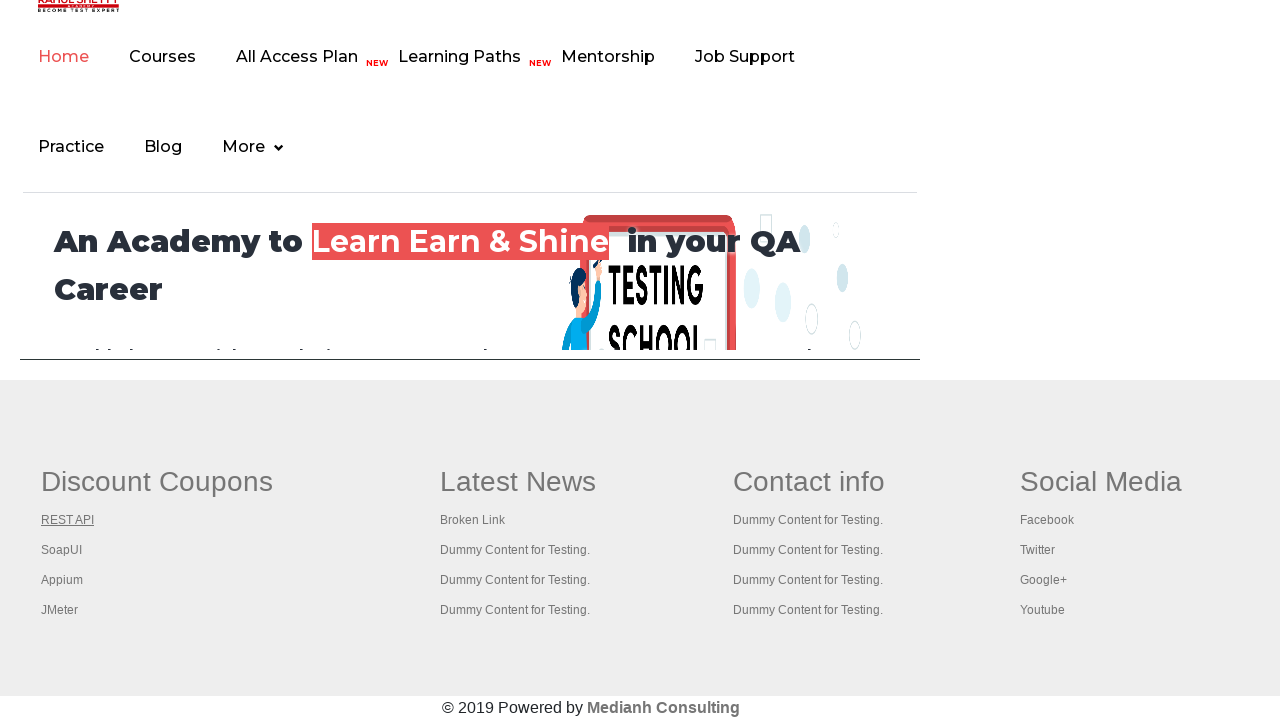

Waited 2 seconds for tab 1 to initialize
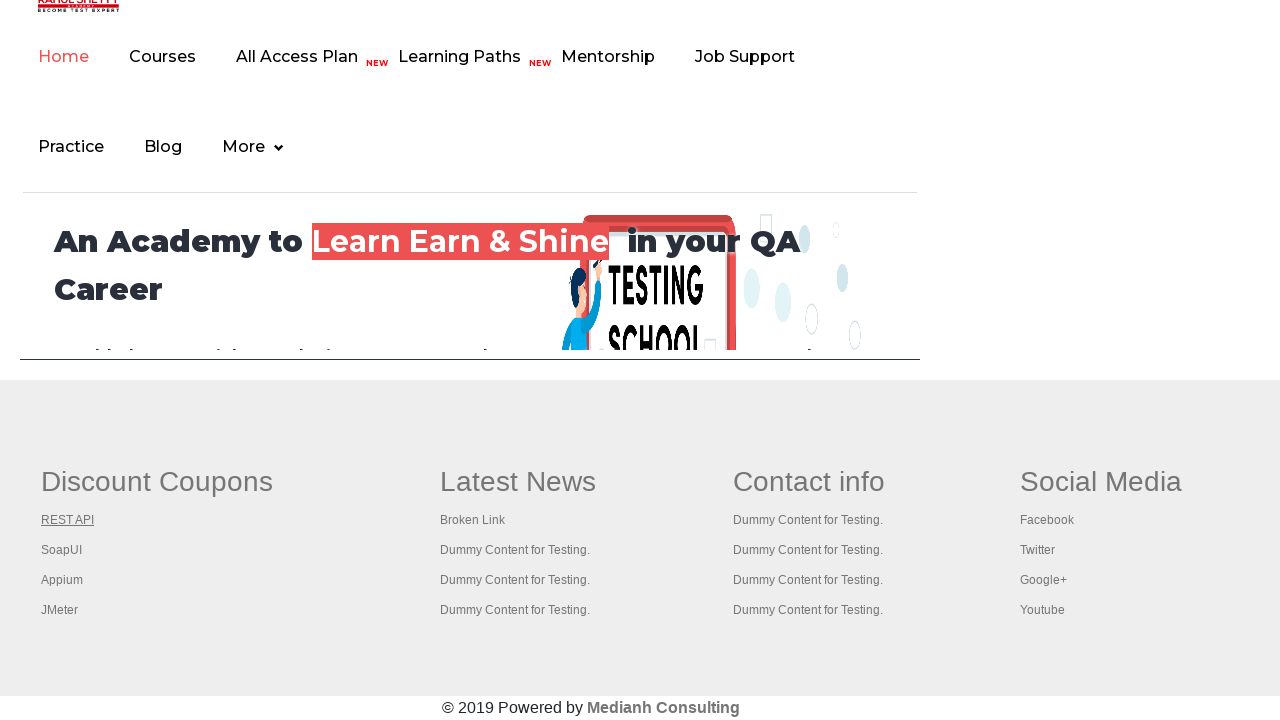

Opened link 2 in new tab using Ctrl+Click at (62, 550) on xpath=//tbody/tr/td[1]/ul[1]//a >> nth=2
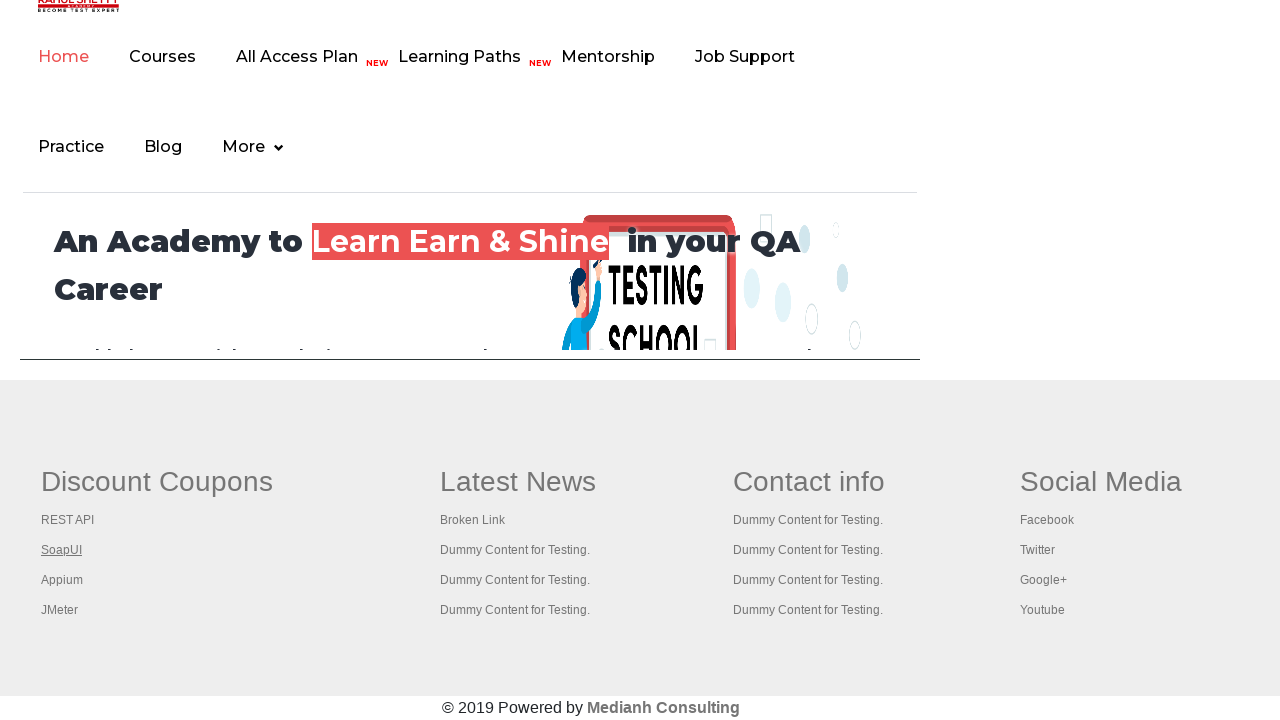

Waited 2 seconds for tab 2 to initialize
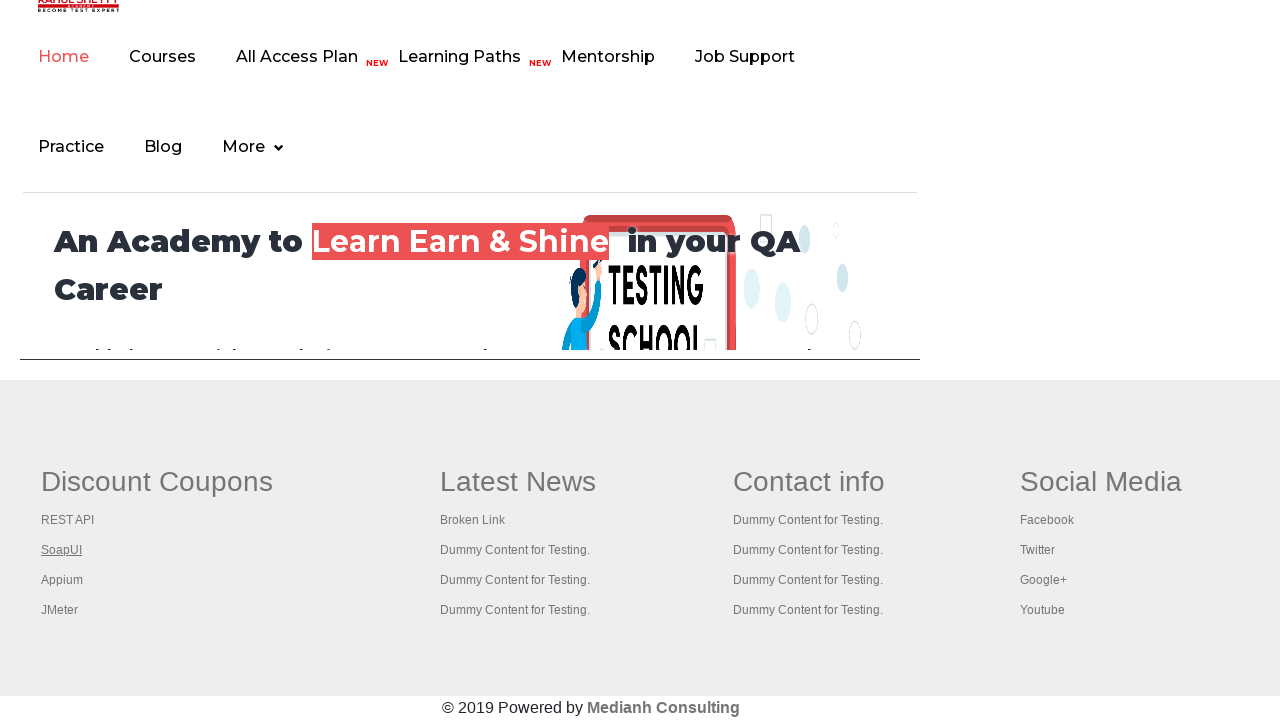

Opened link 3 in new tab using Ctrl+Click at (62, 580) on xpath=//tbody/tr/td[1]/ul[1]//a >> nth=3
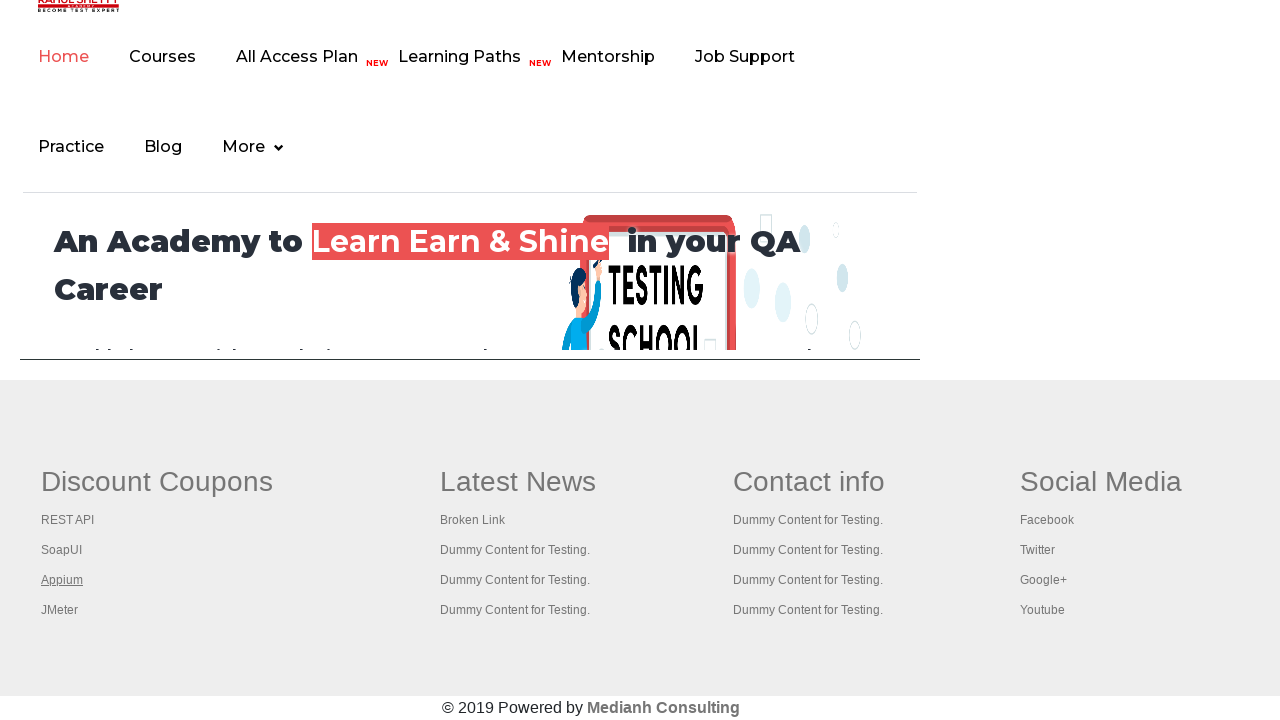

Waited 2 seconds for tab 3 to initialize
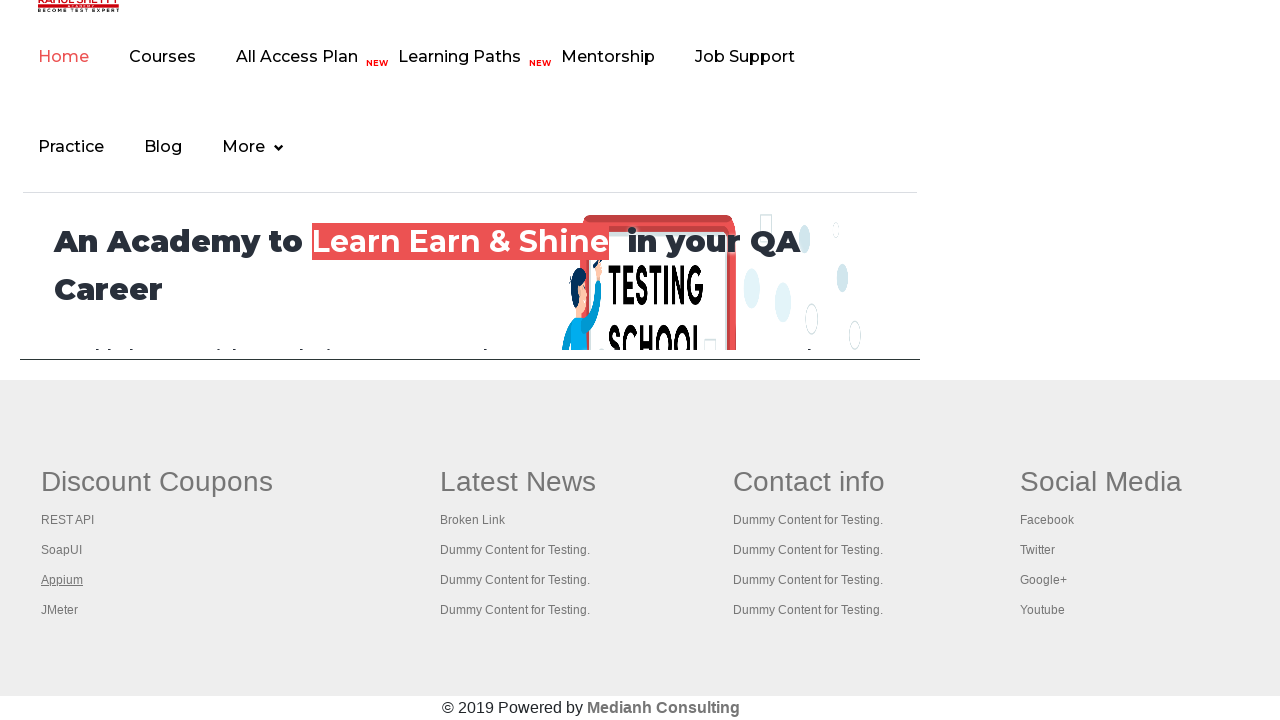

Opened link 4 in new tab using Ctrl+Click at (60, 610) on xpath=//tbody/tr/td[1]/ul[1]//a >> nth=4
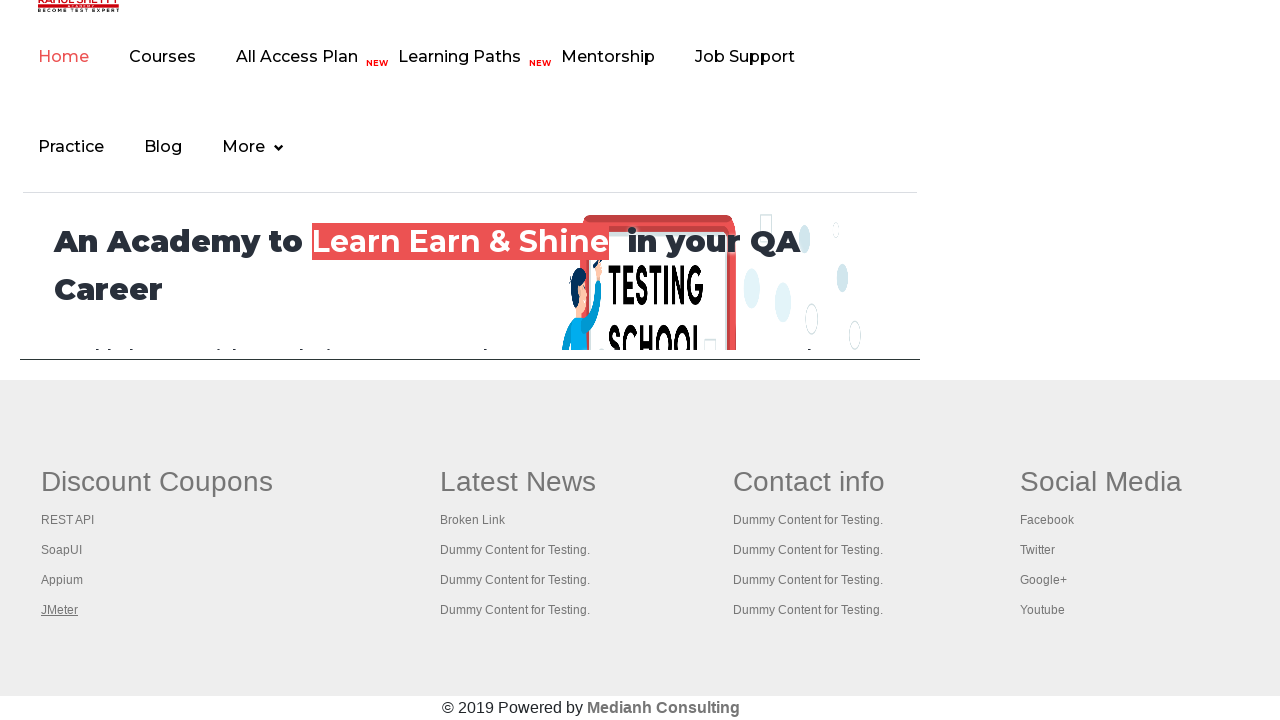

Waited 2 seconds for tab 4 to initialize
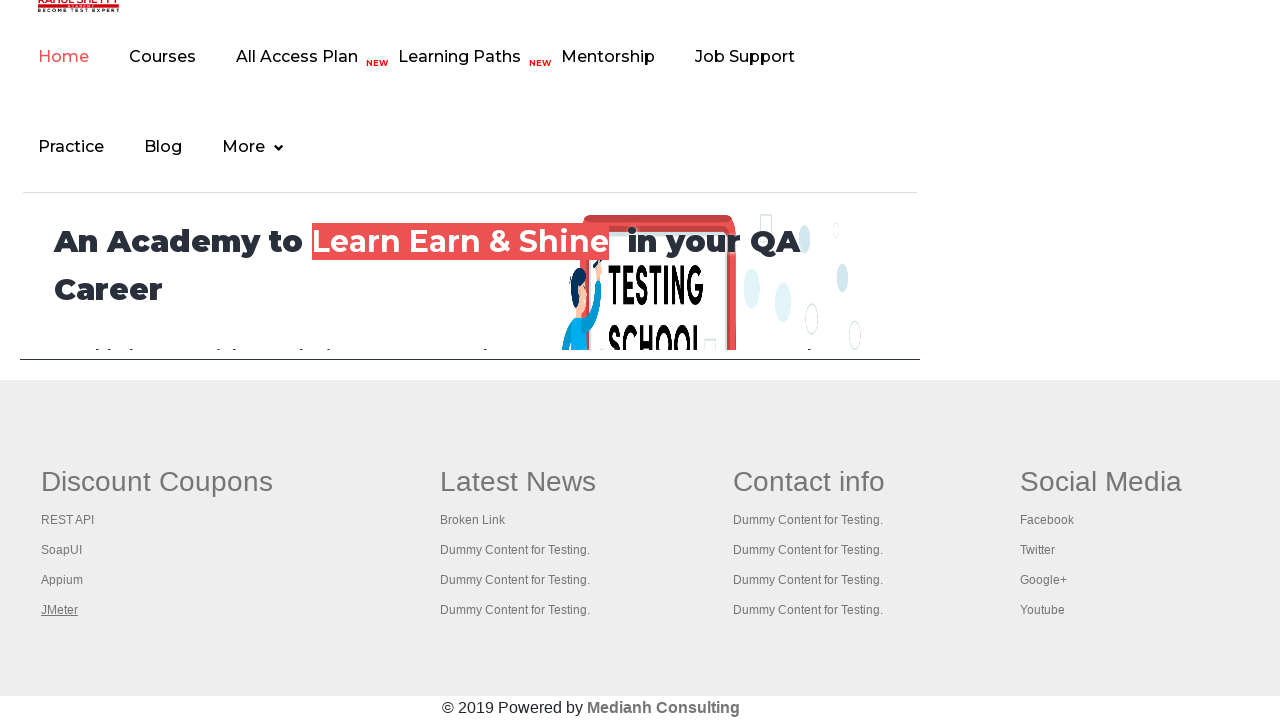

Retrieved all 5 open tabs/windows from context
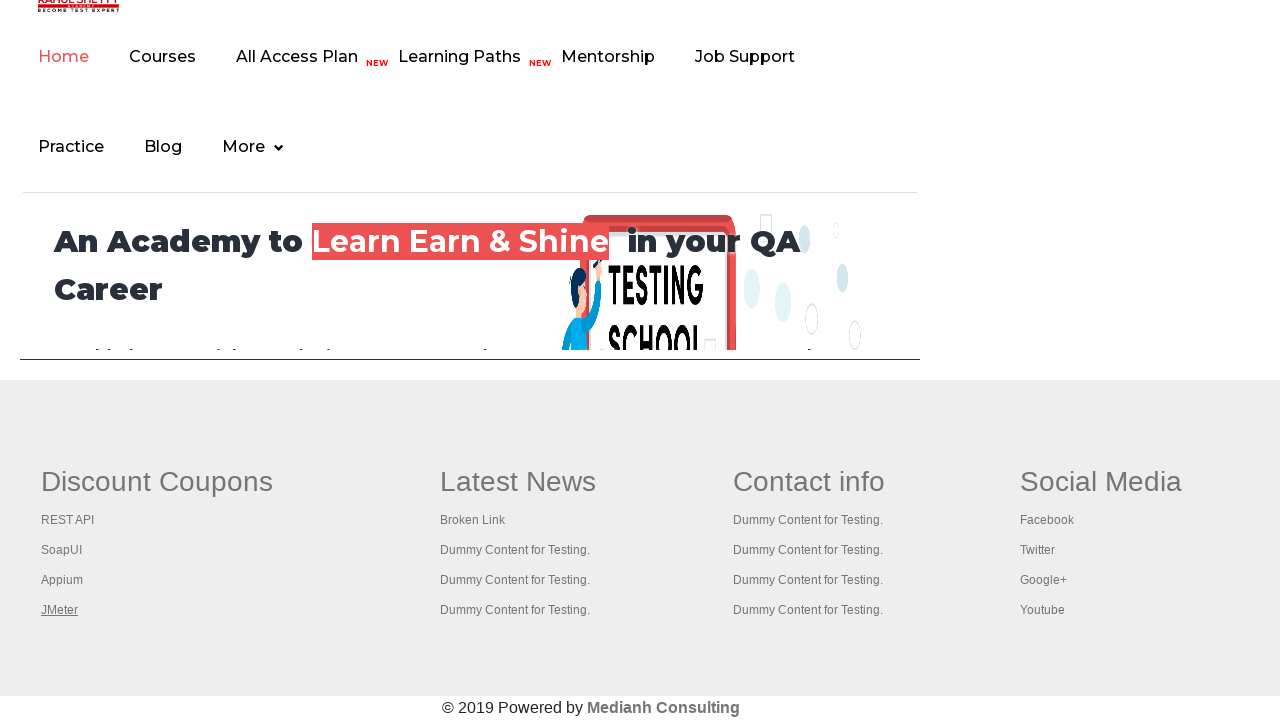

Tab 0 reached domcontentloaded state
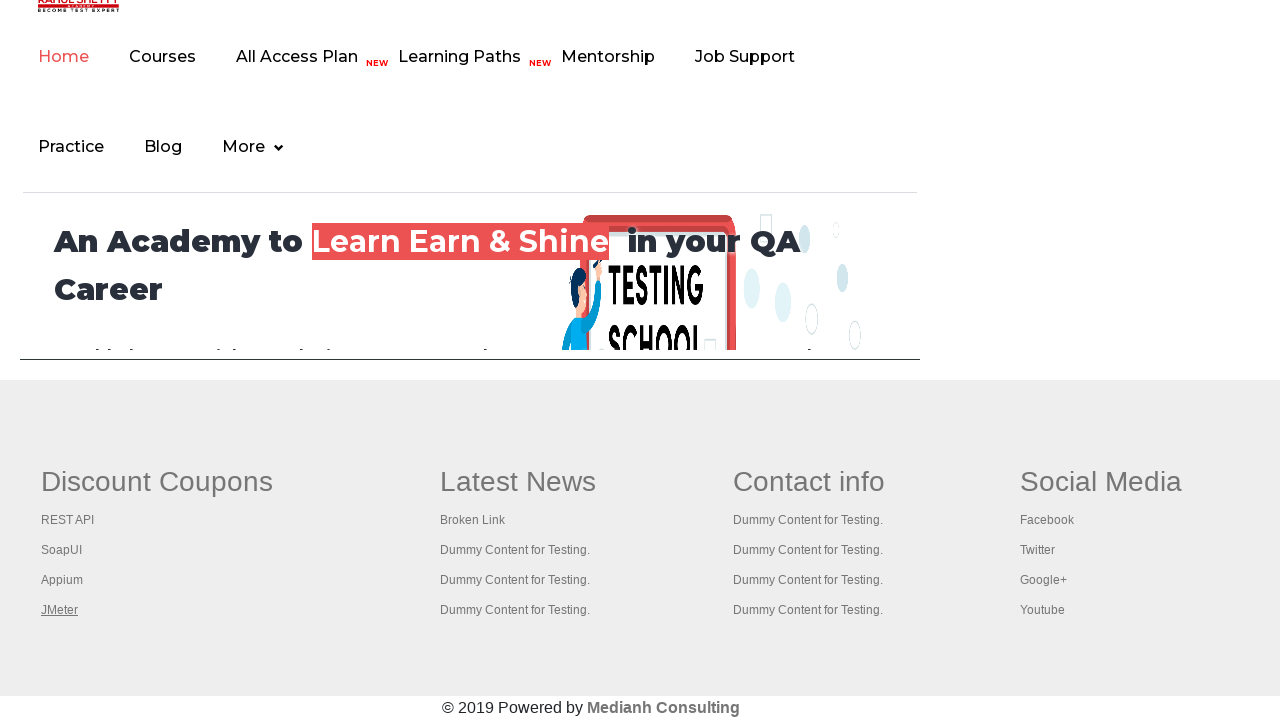

Tab 0 loaded with title: 'Practice Page'
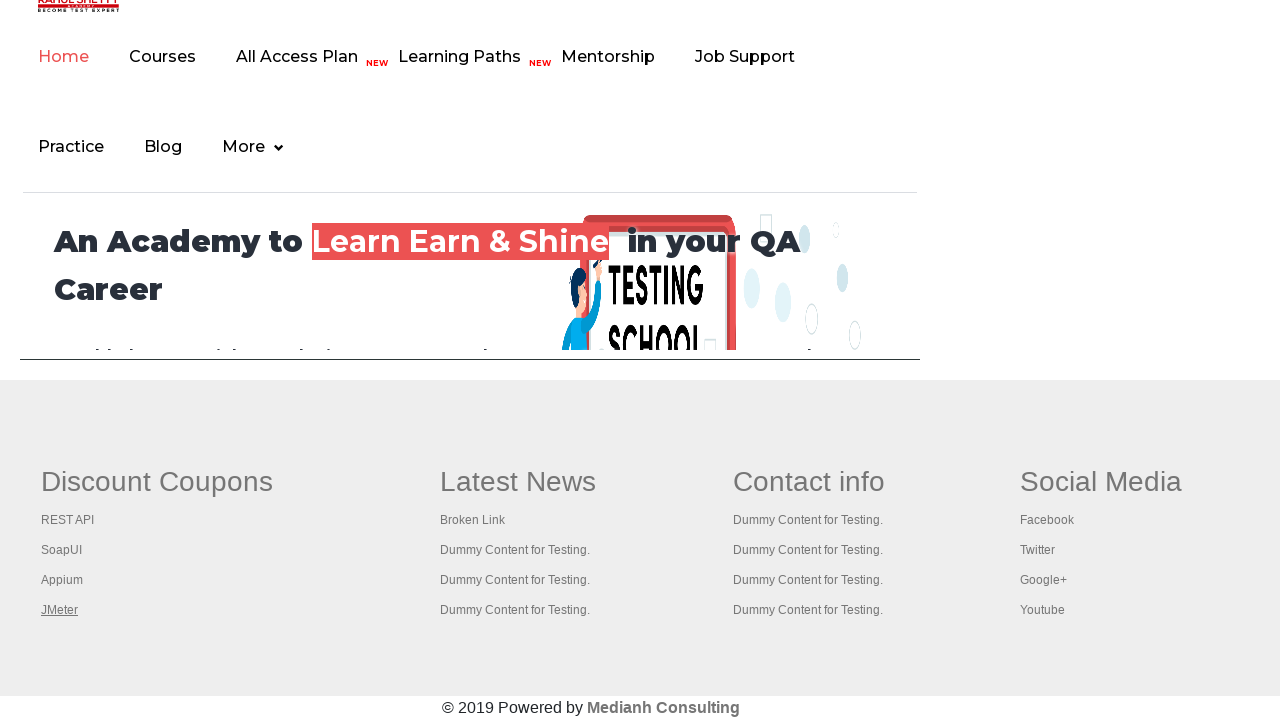

Tab 1 reached domcontentloaded state
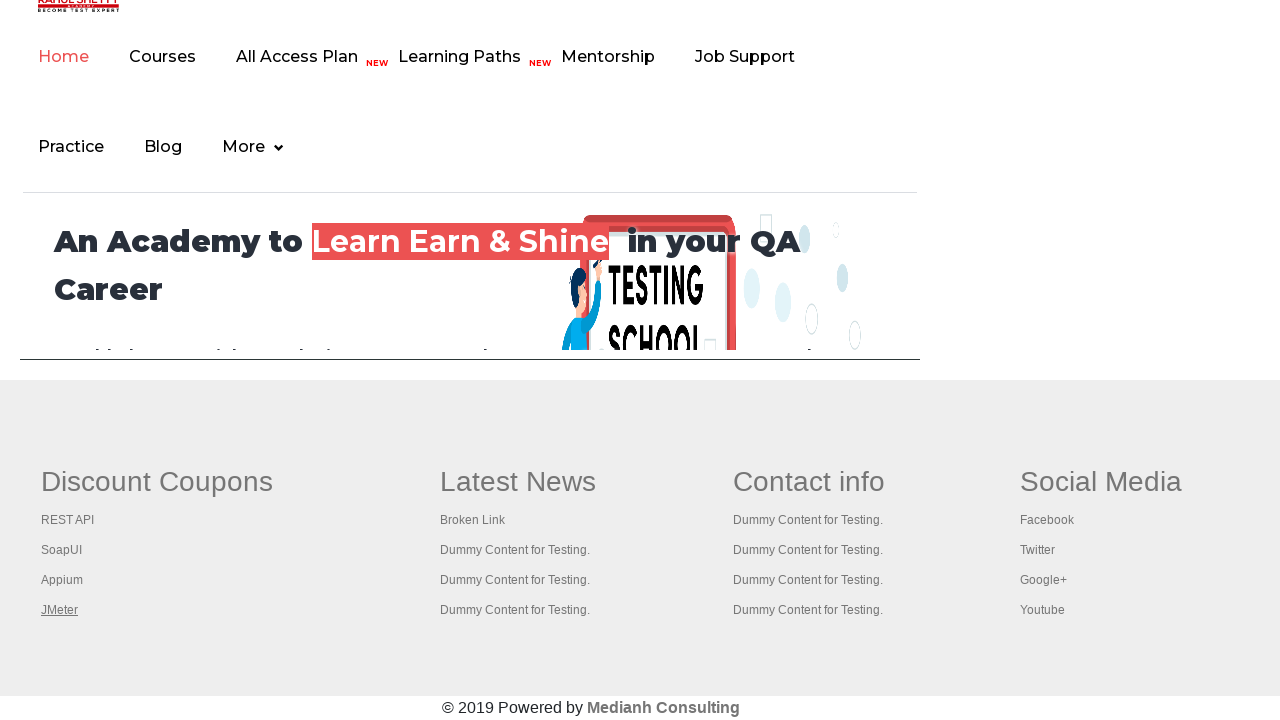

Tab 1 loaded with title: 'REST API Tutorial'
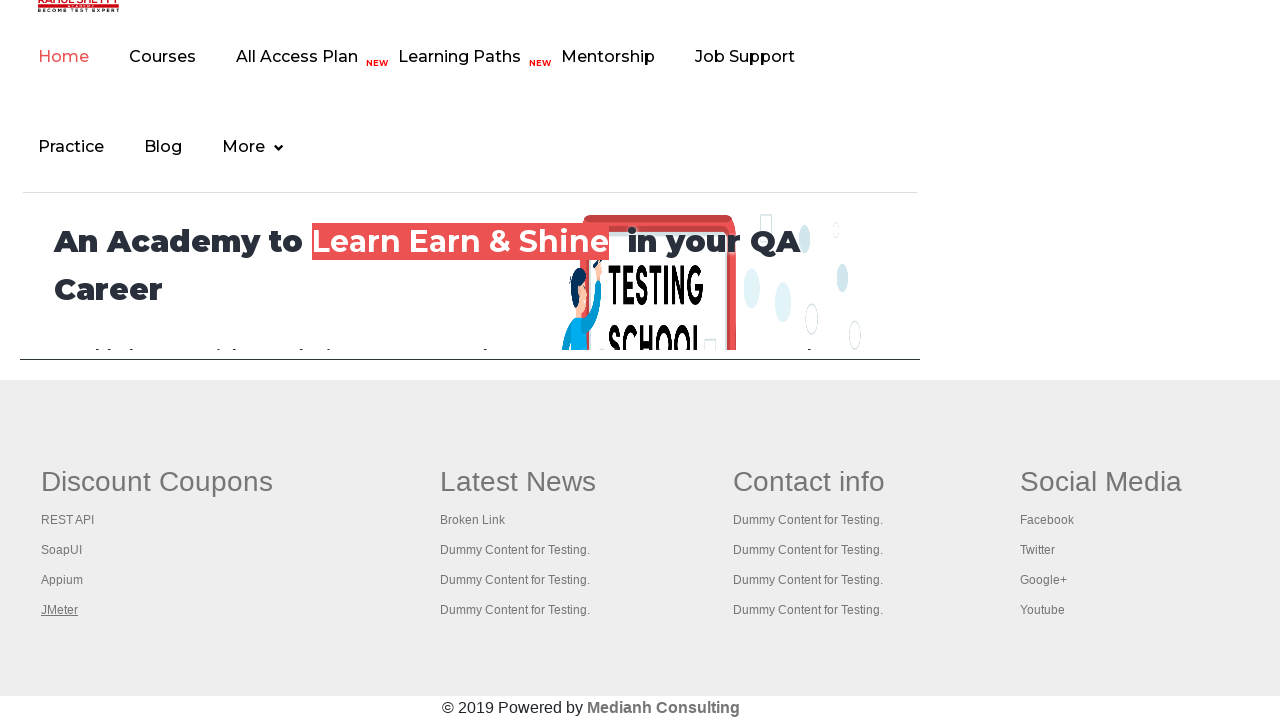

Tab 2 reached domcontentloaded state
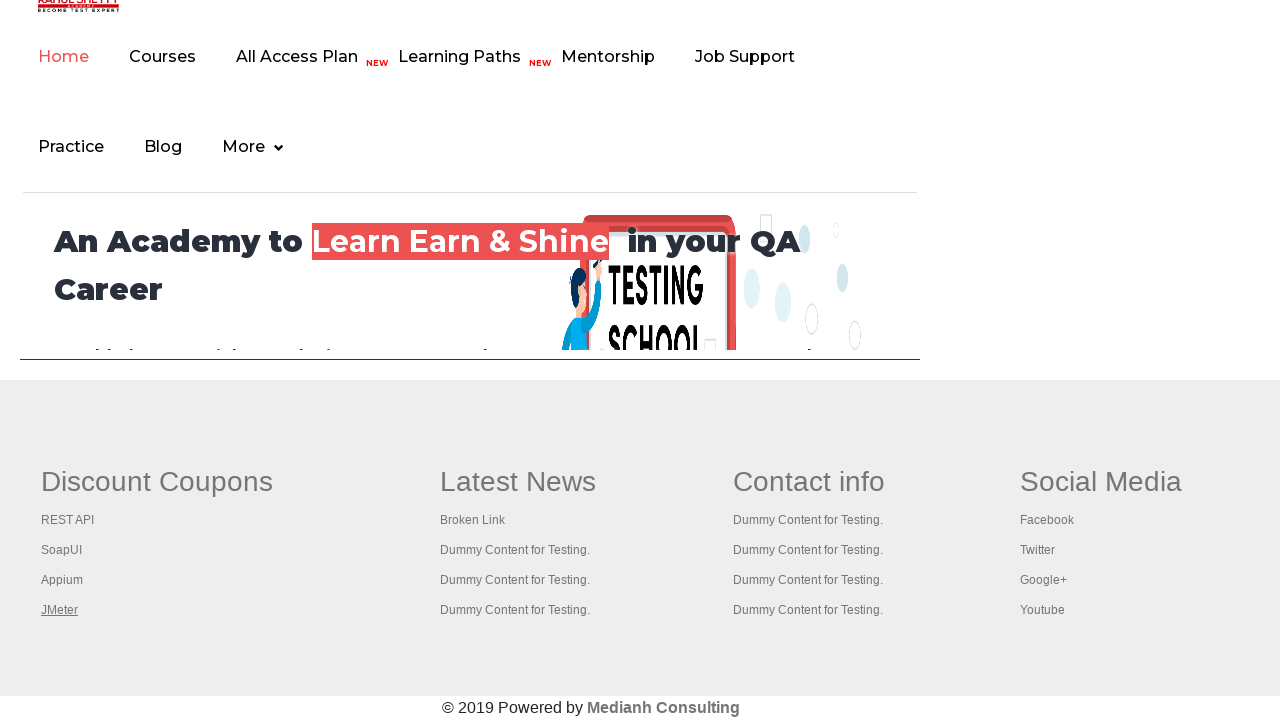

Tab 2 loaded with title: 'The World’s Most Popular API Testing Tool | SoapUI'
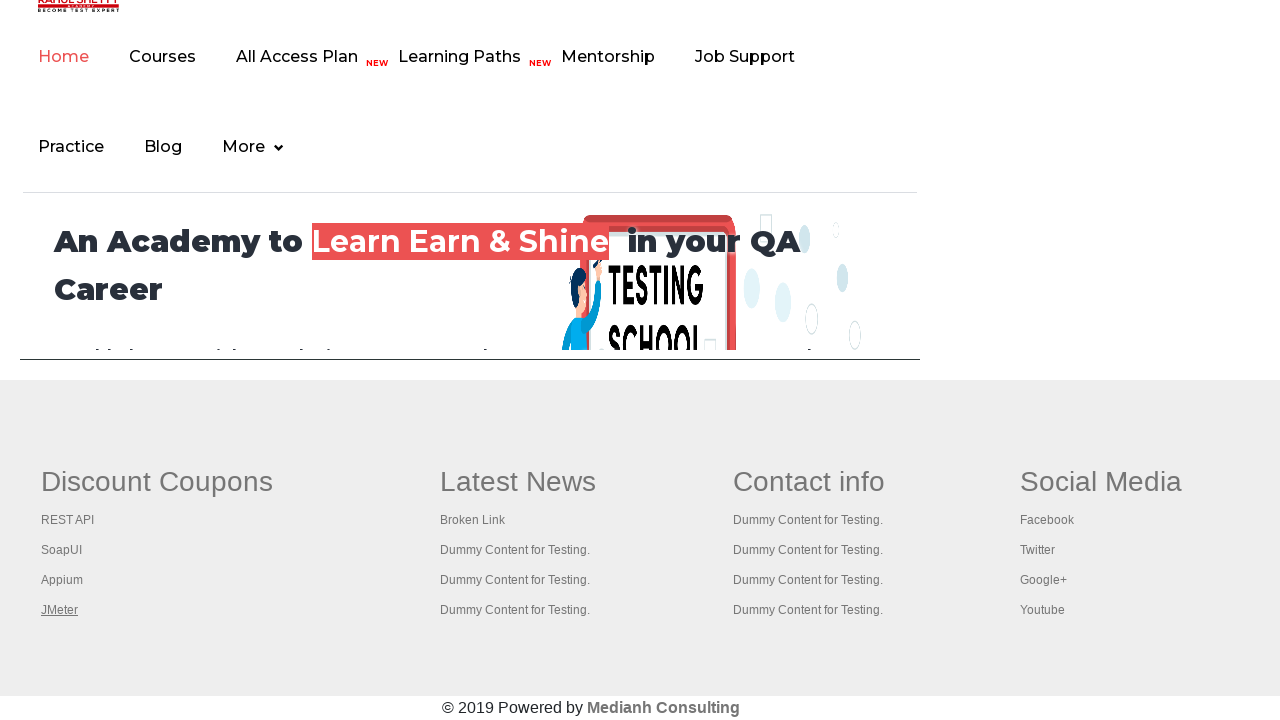

Tab 3 reached domcontentloaded state
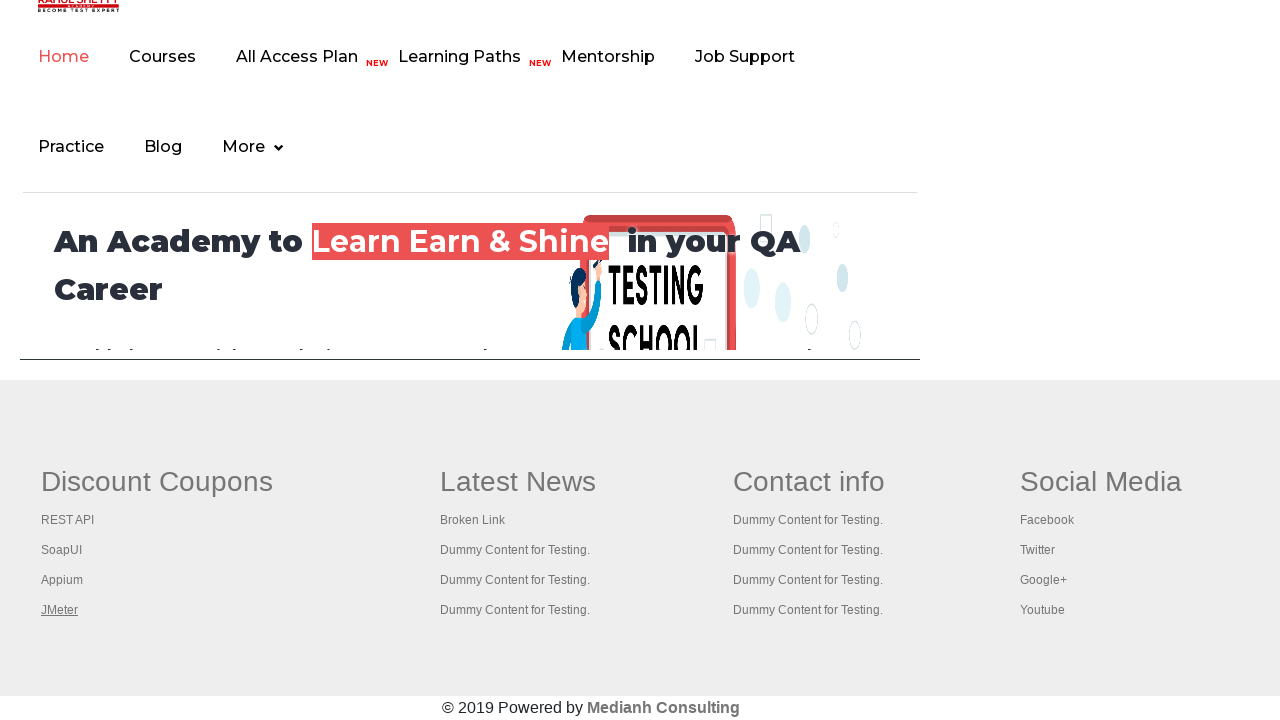

Tab 3 loaded with title: 'Appium tutorial for Mobile Apps testing | RahulShetty Academy | Rahul'
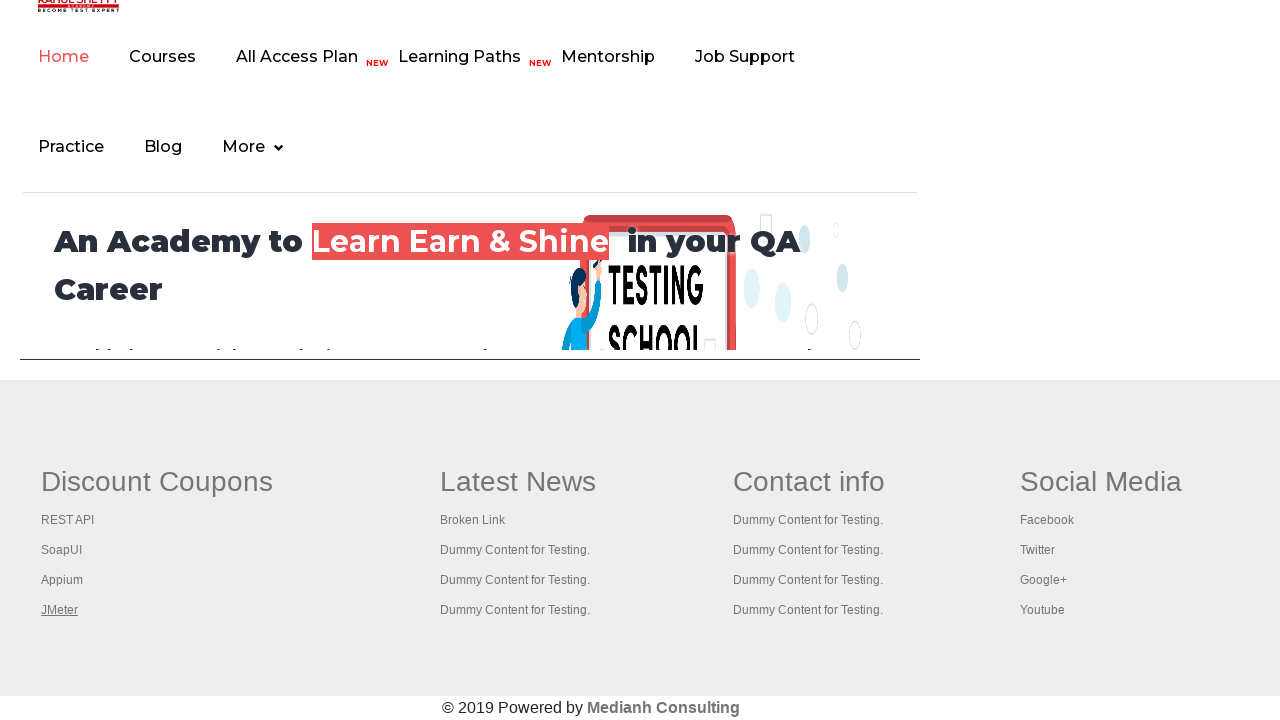

Tab 4 reached domcontentloaded state
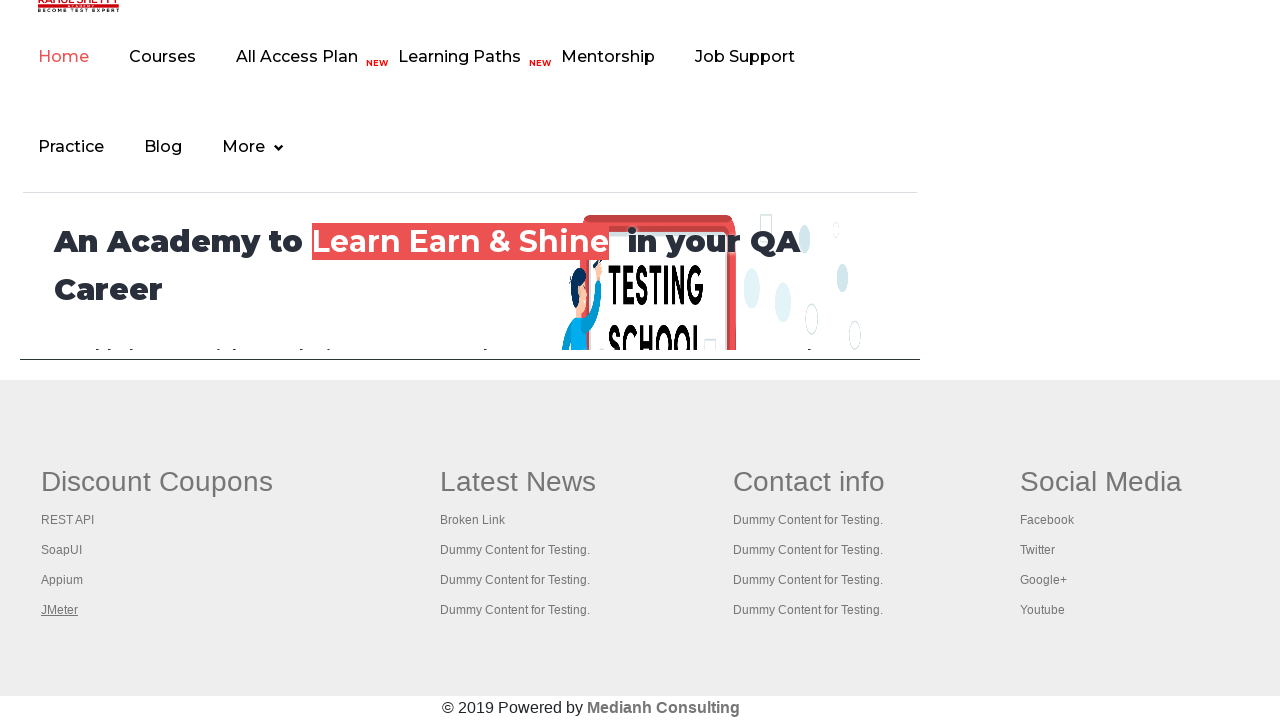

Tab 4 loaded with title: 'Apache JMeter - Apache JMeter™'
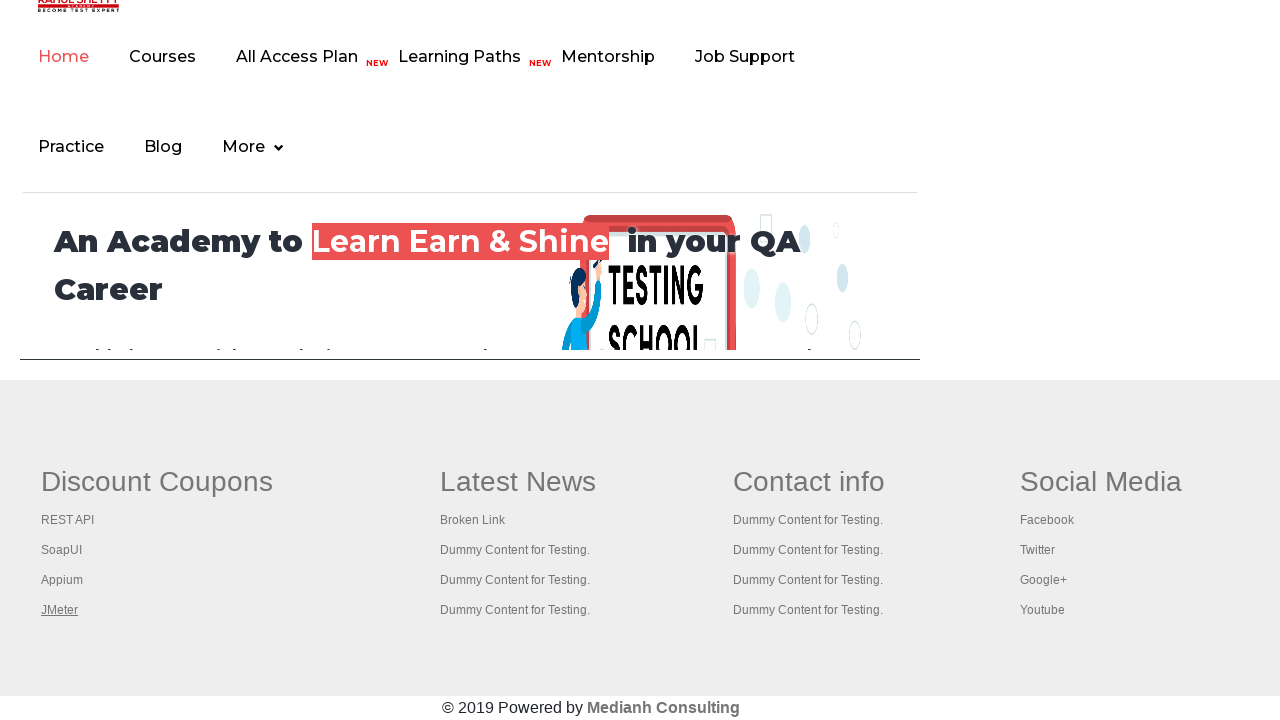

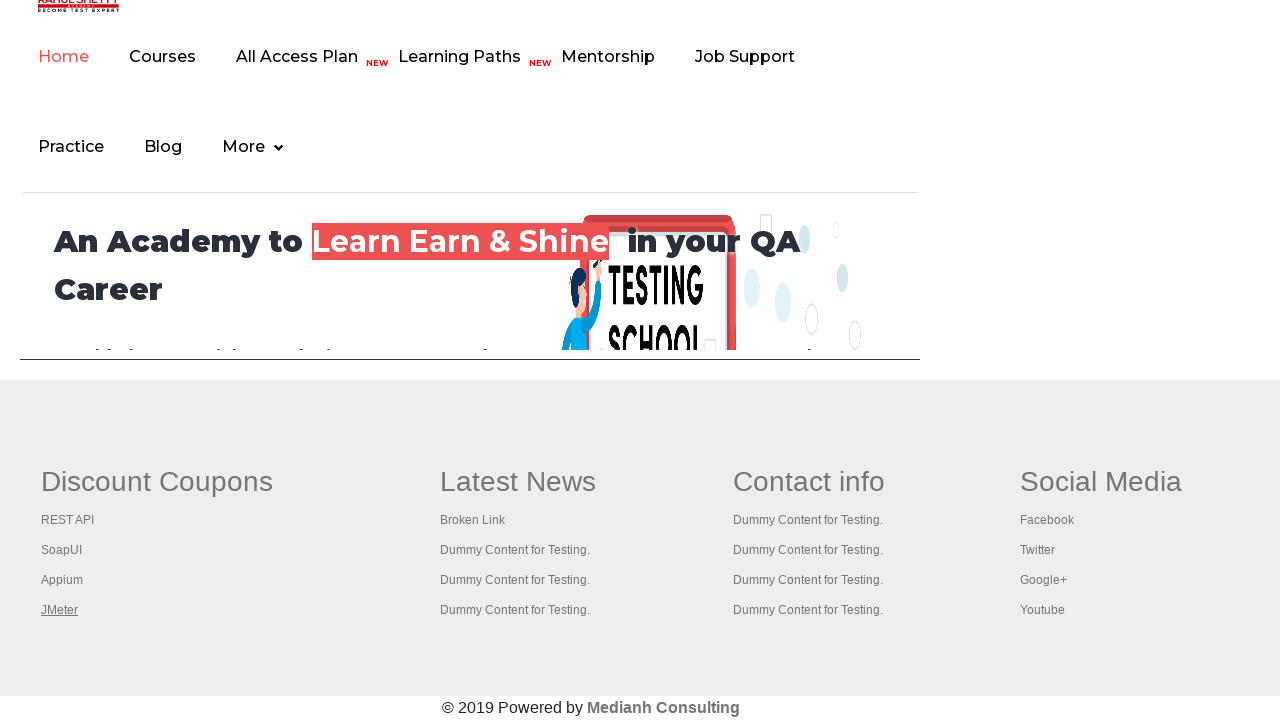